Tests that the complete all checkbox updates state when individual items are completed or cleared

Starting URL: https://demo.playwright.dev/todomvc

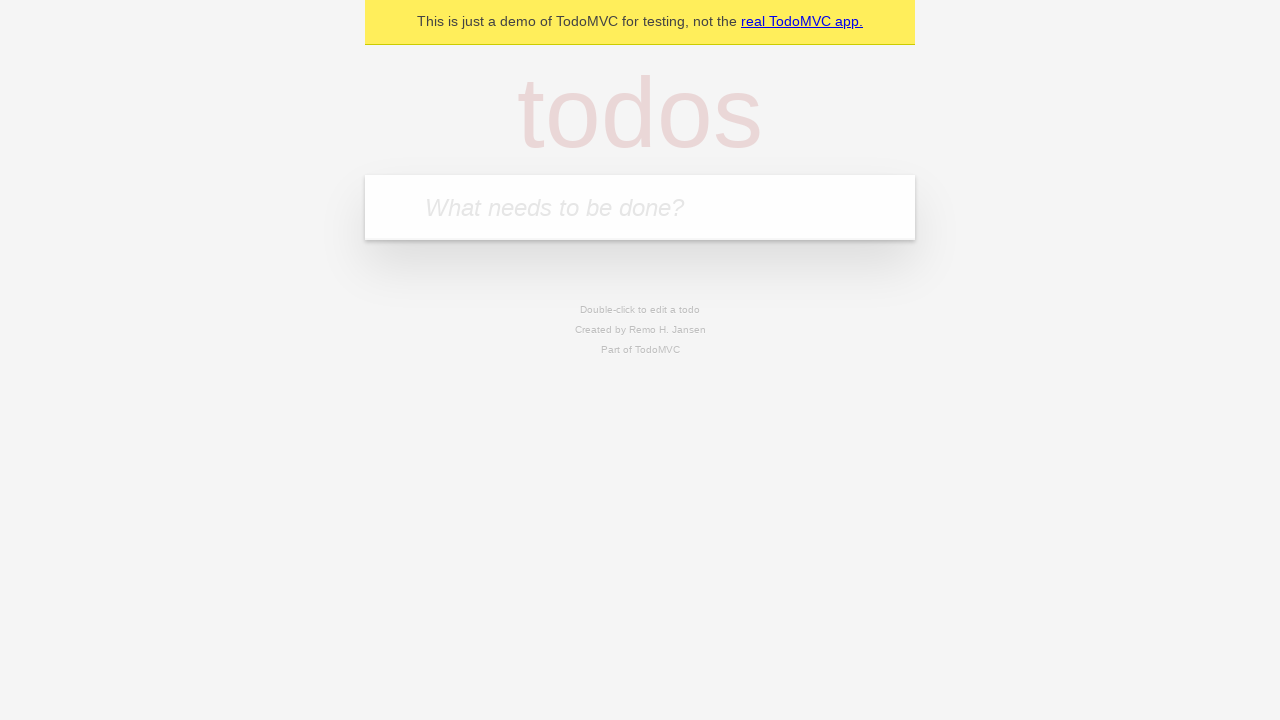

Filled todo input with 'buy some cheese' on internal:attr=[placeholder="What needs to be done?"i]
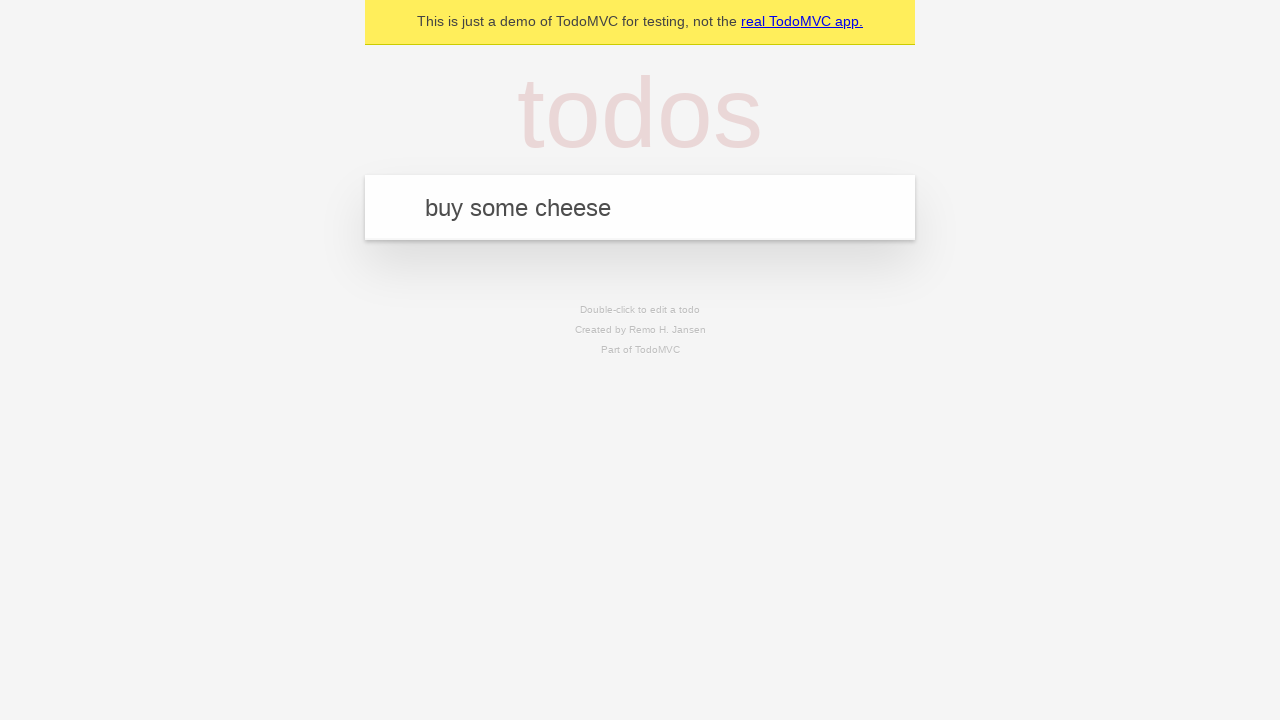

Pressed Enter to create first todo on internal:attr=[placeholder="What needs to be done?"i]
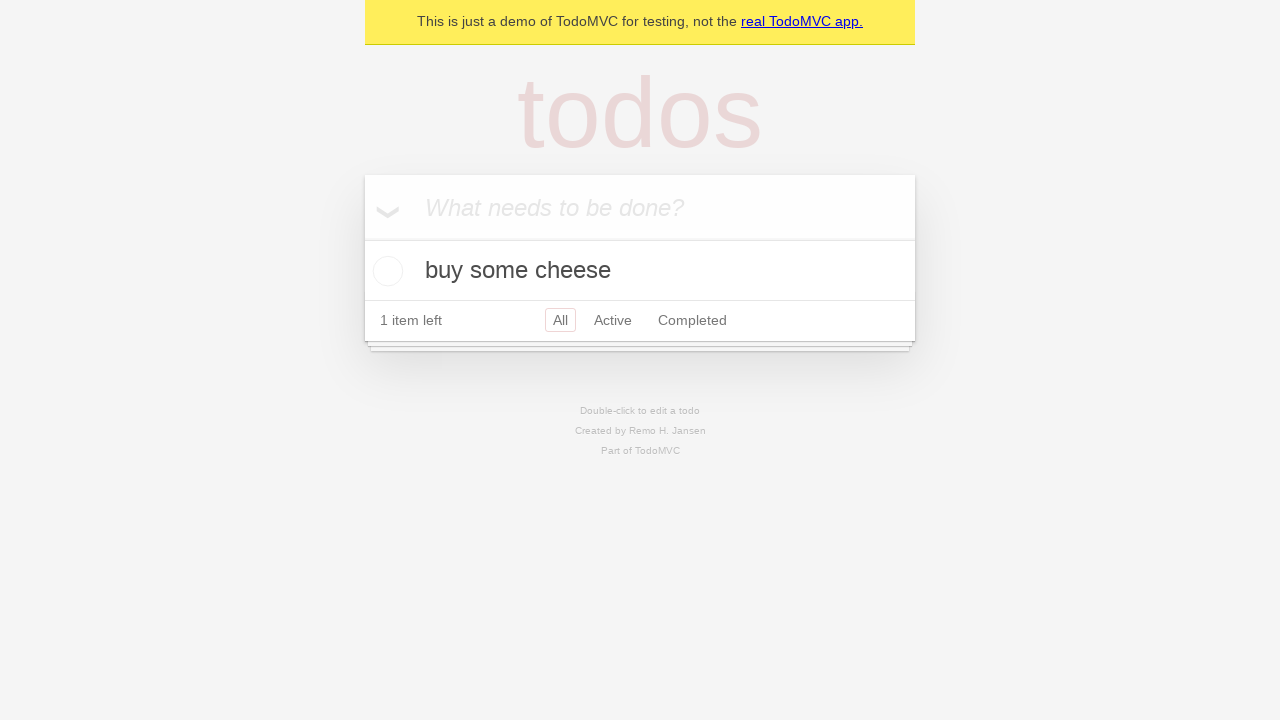

Filled todo input with 'feed the cat' on internal:attr=[placeholder="What needs to be done?"i]
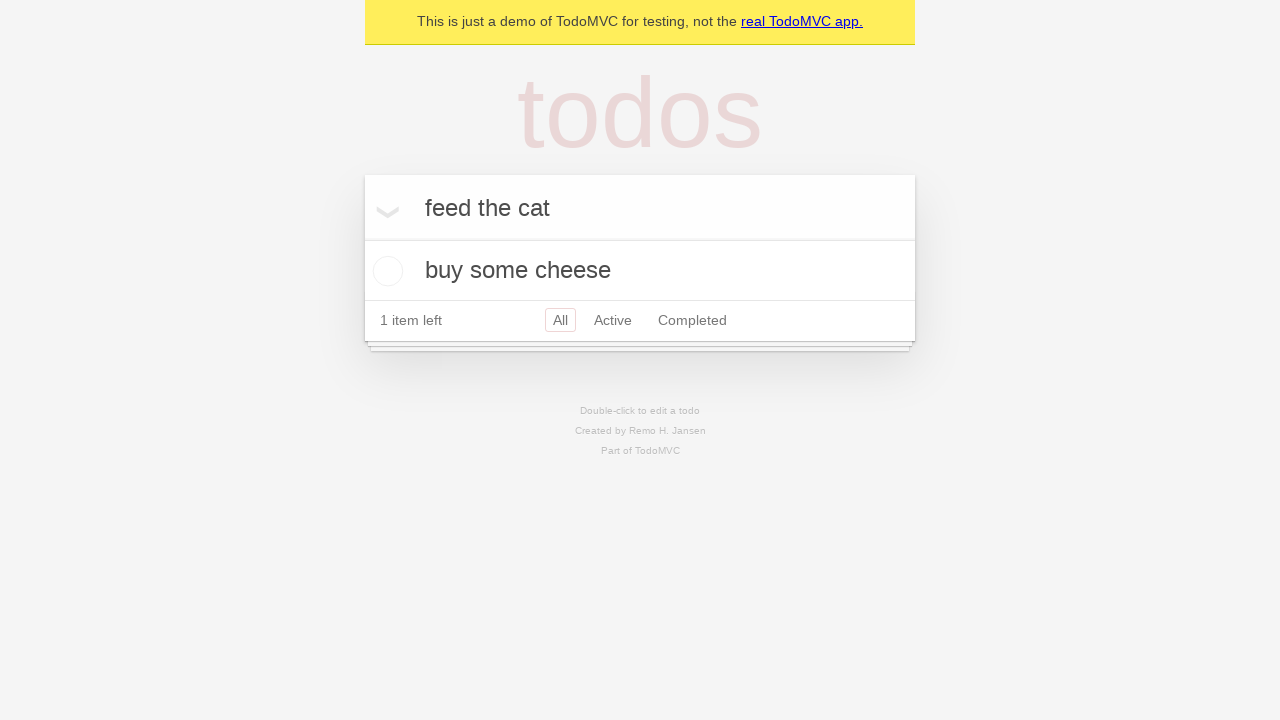

Pressed Enter to create second todo on internal:attr=[placeholder="What needs to be done?"i]
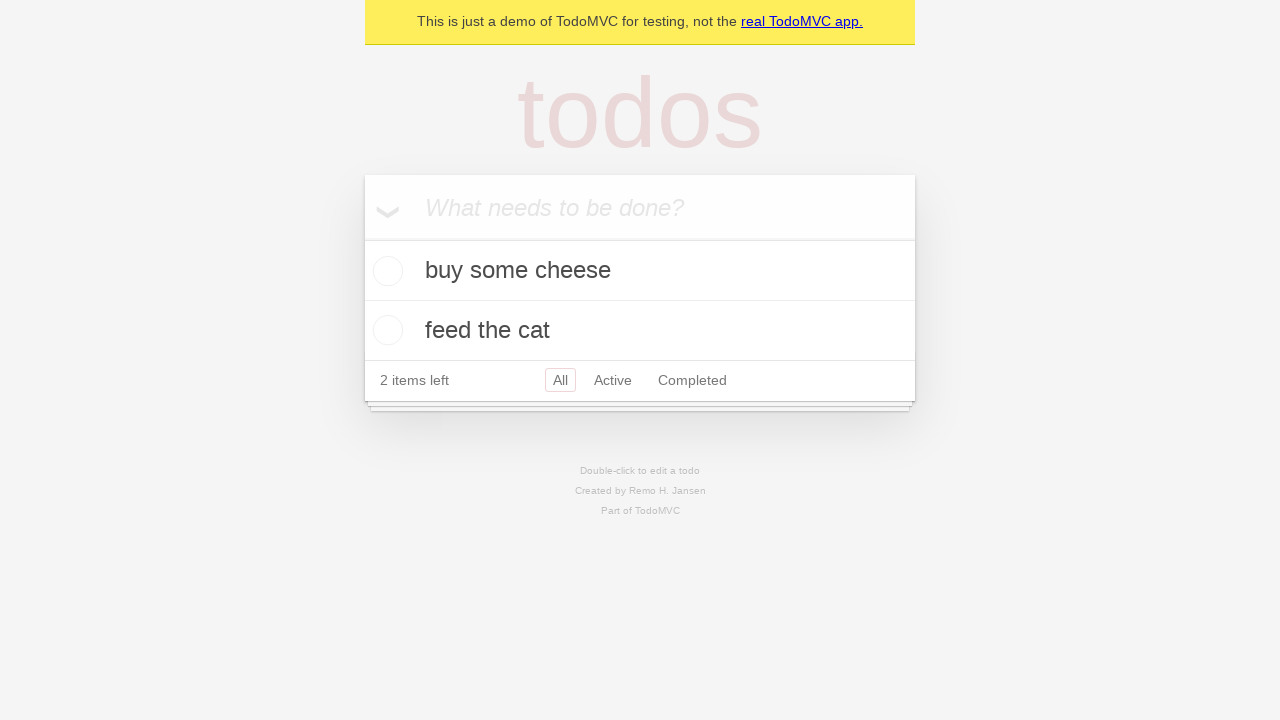

Filled todo input with 'book a doctors appointment' on internal:attr=[placeholder="What needs to be done?"i]
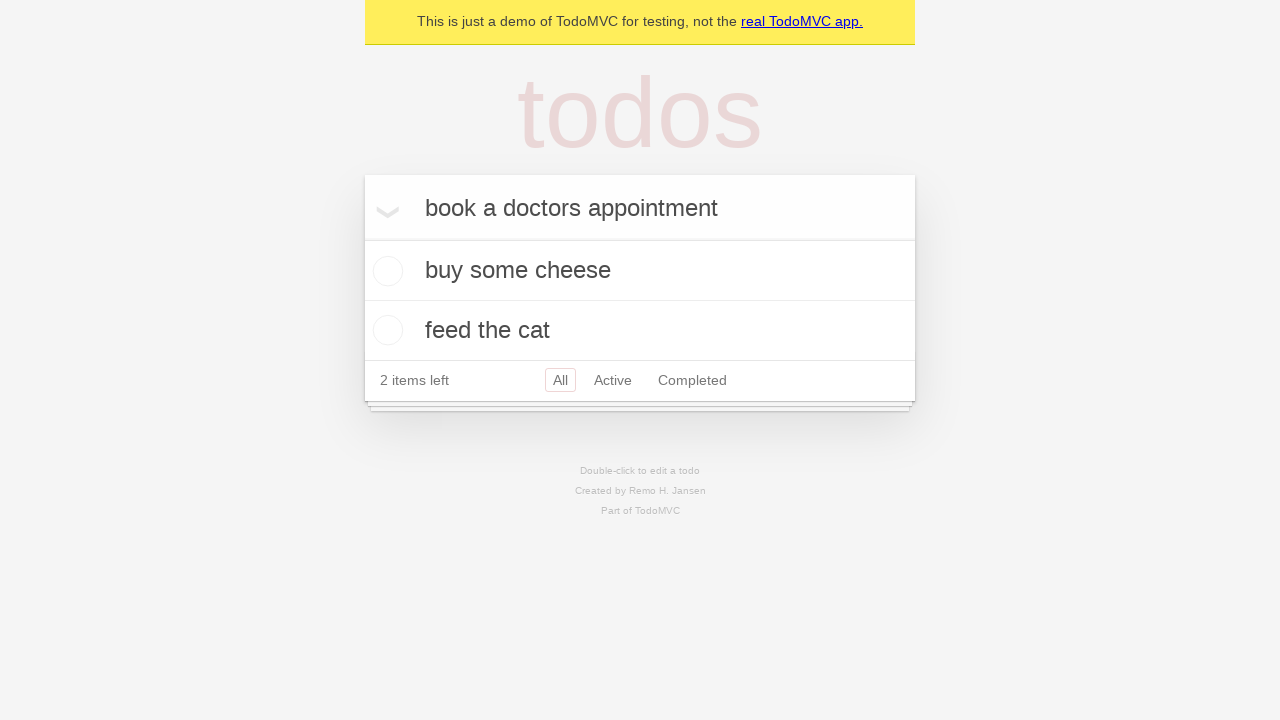

Pressed Enter to create third todo on internal:attr=[placeholder="What needs to be done?"i]
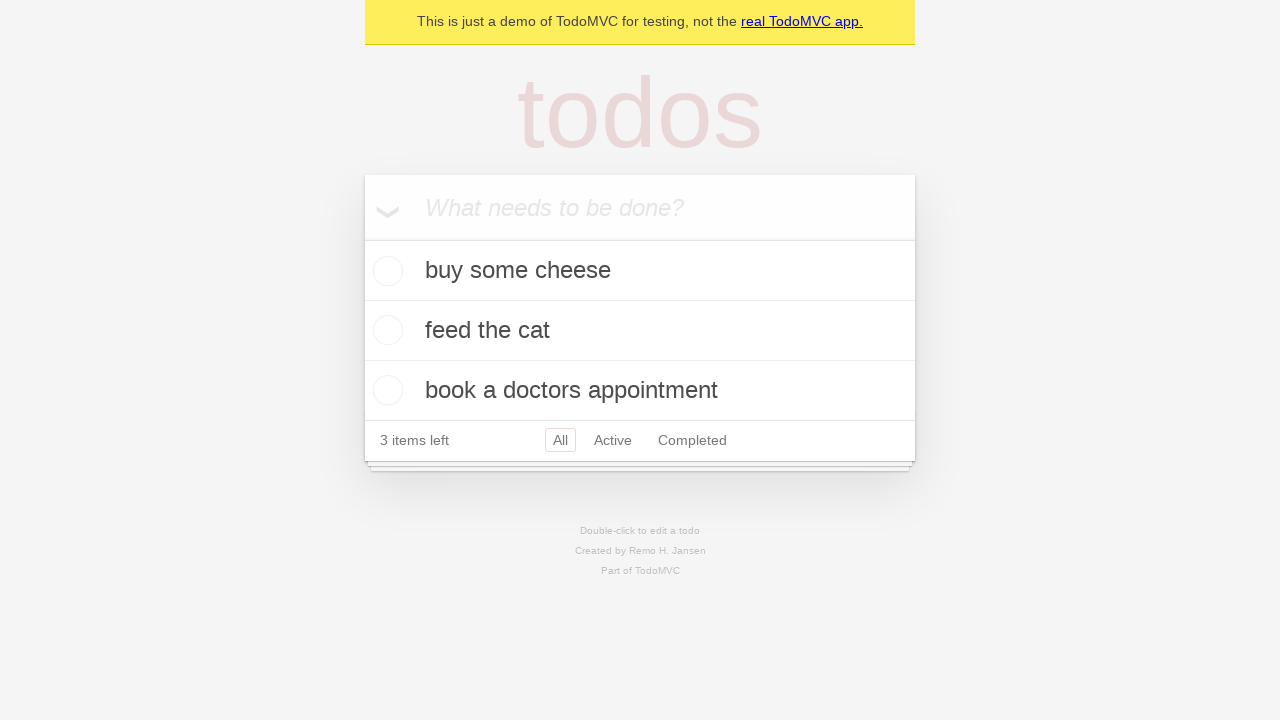

Checked the 'Mark all as complete' checkbox at (362, 238) on internal:label="Mark all as complete"i
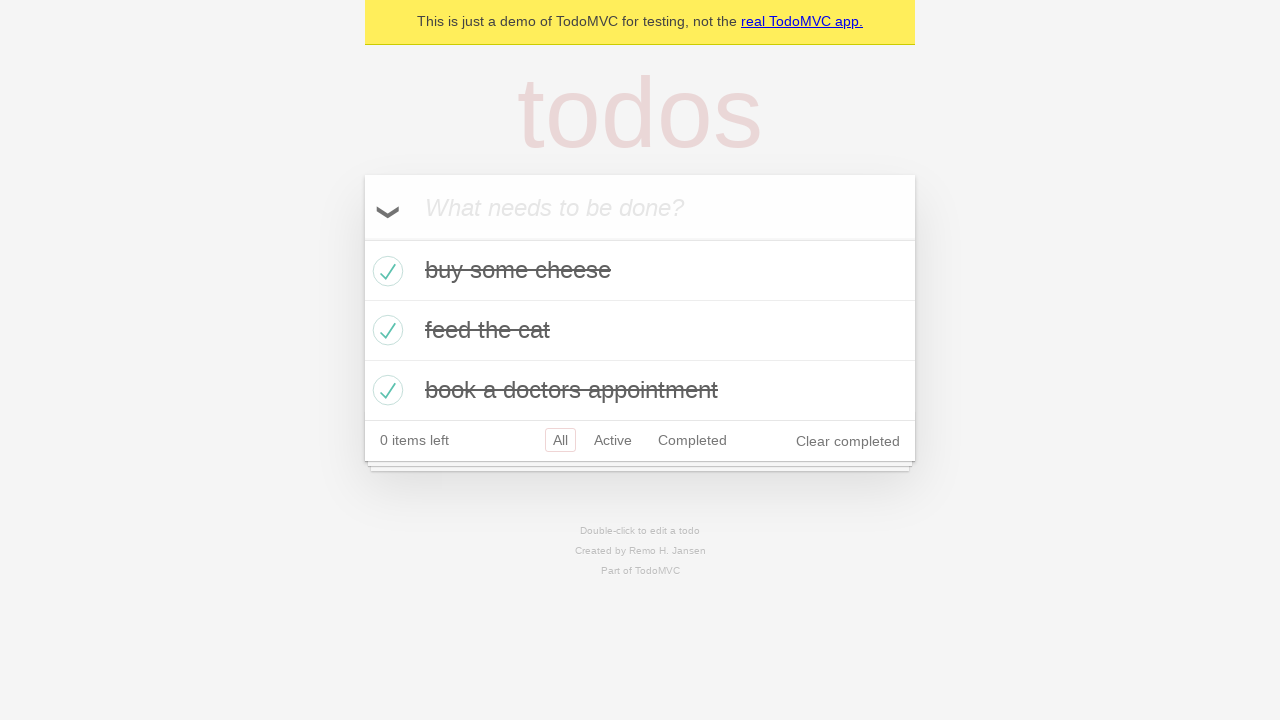

Unchecked the first todo item at (385, 271) on internal:testid=[data-testid="todo-item"s] >> nth=0 >> internal:role=checkbox
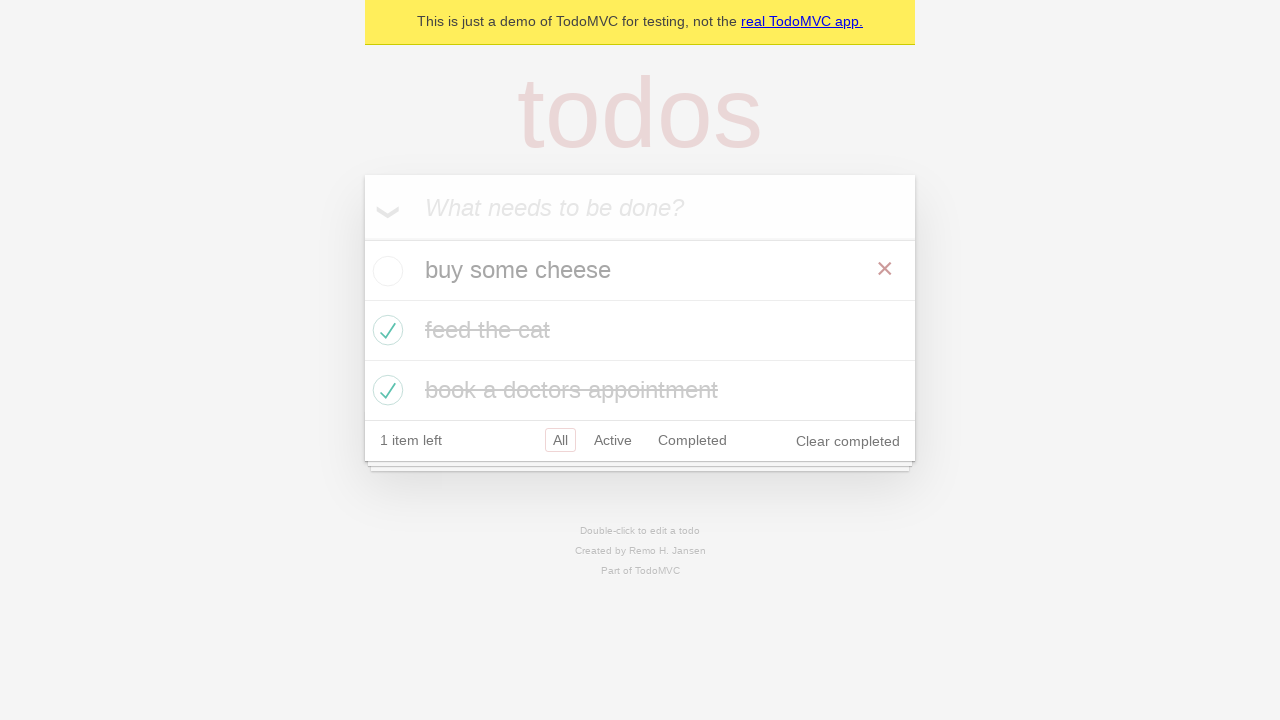

Re-checked the first todo item at (385, 271) on internal:testid=[data-testid="todo-item"s] >> nth=0 >> internal:role=checkbox
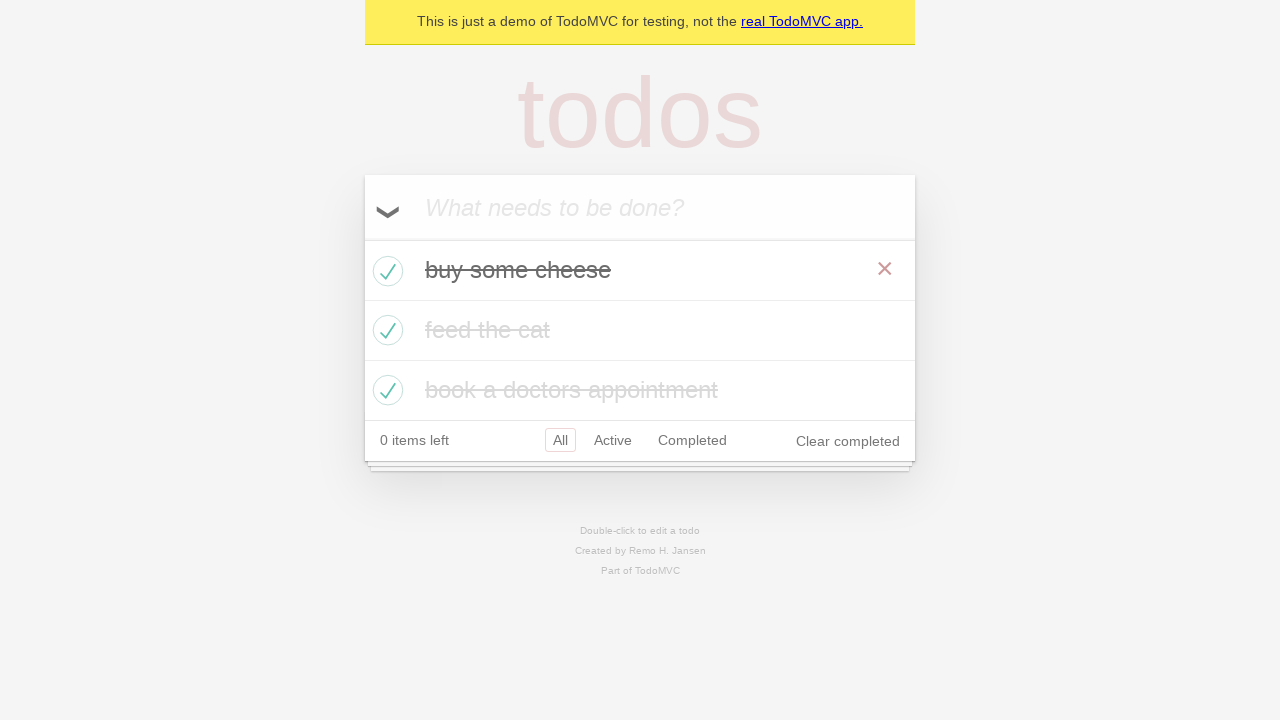

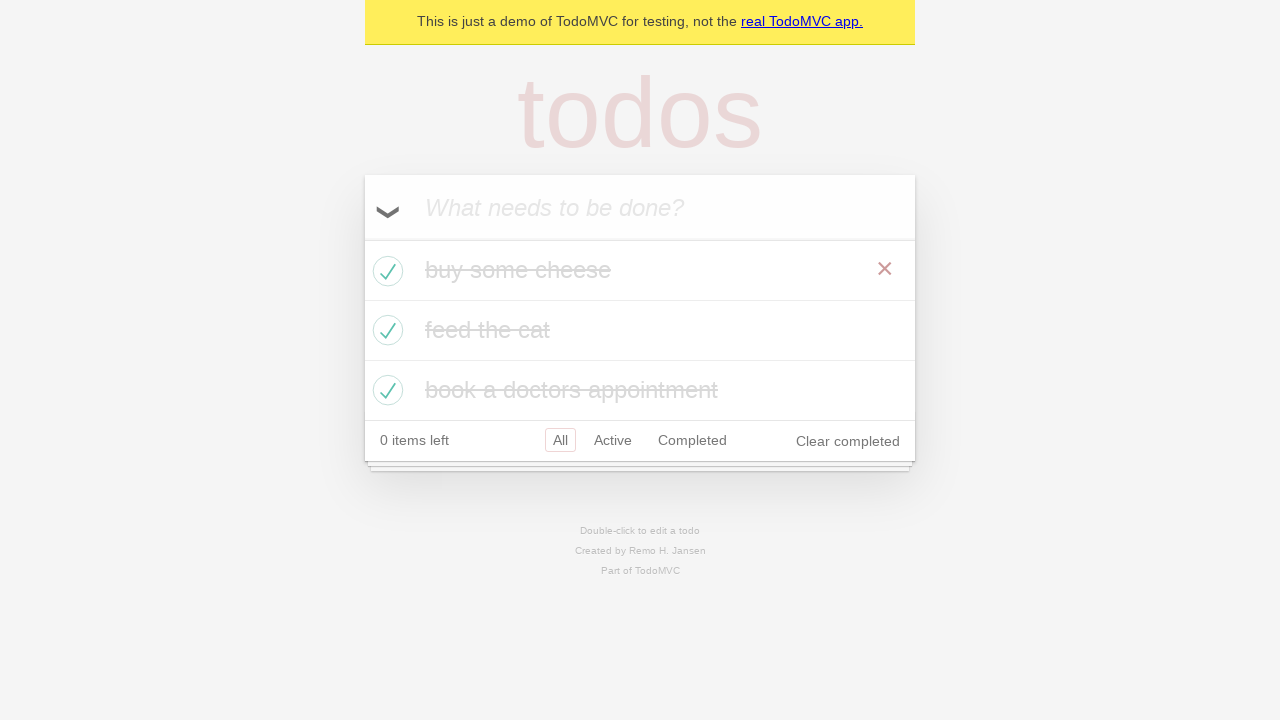